Tests JavaScript scrolling functionality on a practice page by scrolling the window and a table element, then interacts with an autocomplete input field by typing a search term and navigating through suggestions with keyboard arrows.

Starting URL: https://rahulshettyacademy.com/AutomationPractice/

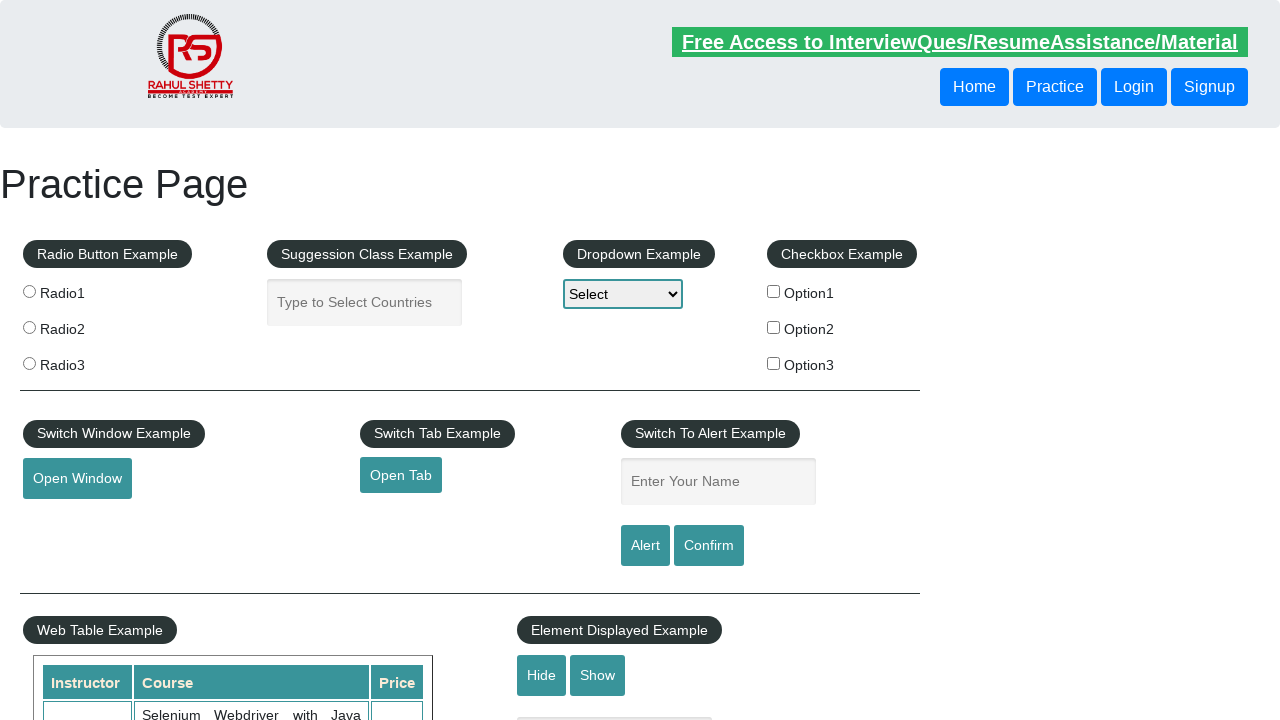

Scrolled window down by 500 pixels using JavaScript
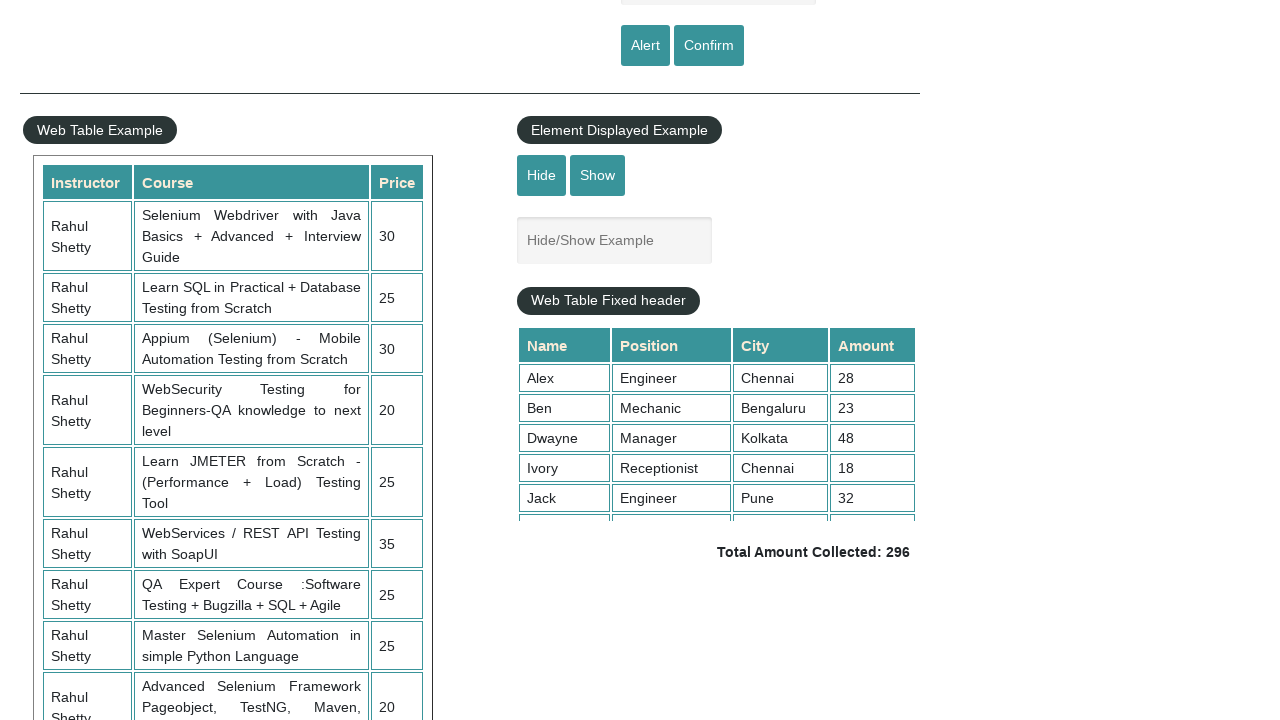

Waited 1 second for window scroll to complete
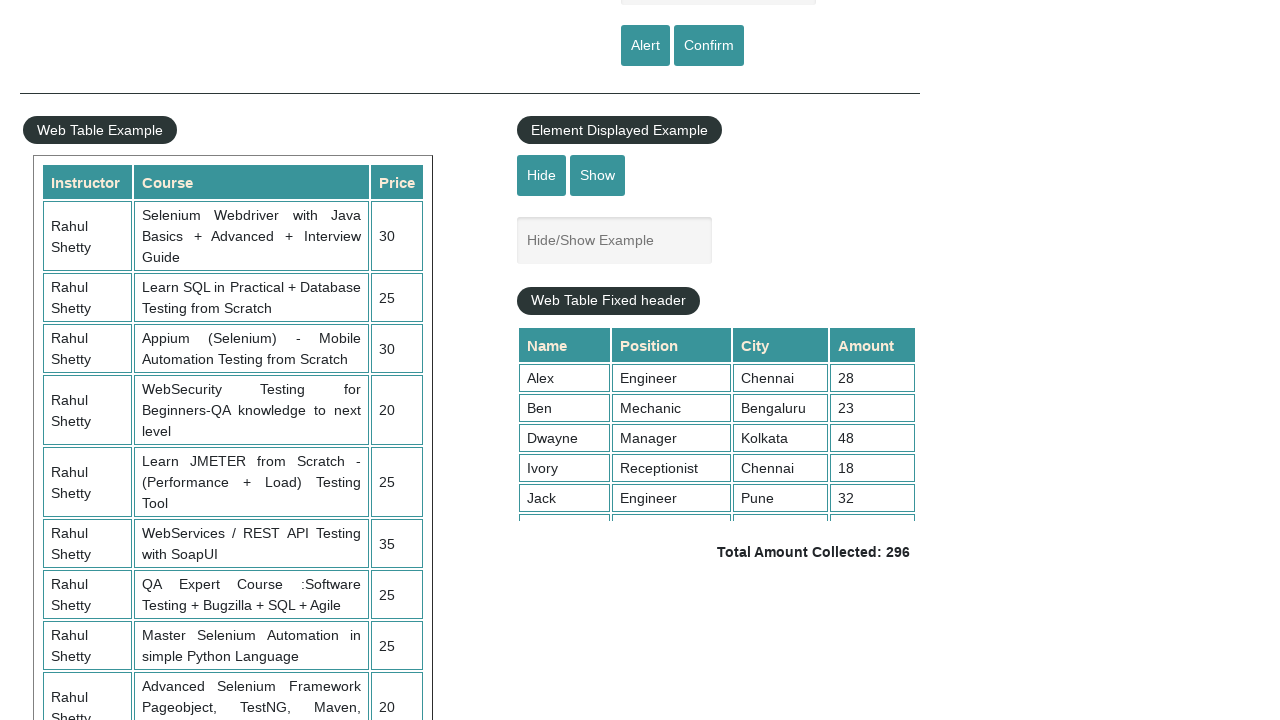

Scrolled table element down by 500 pixels using JavaScript
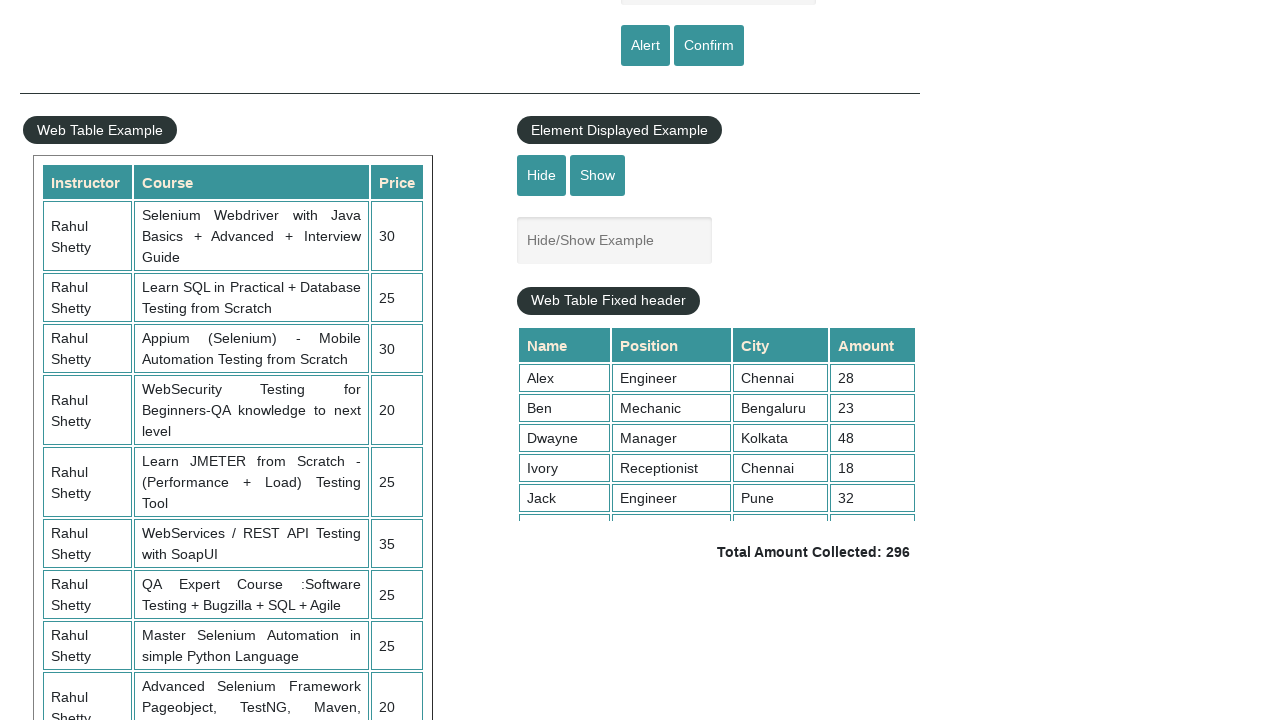

Waited 1 second for table scroll to complete
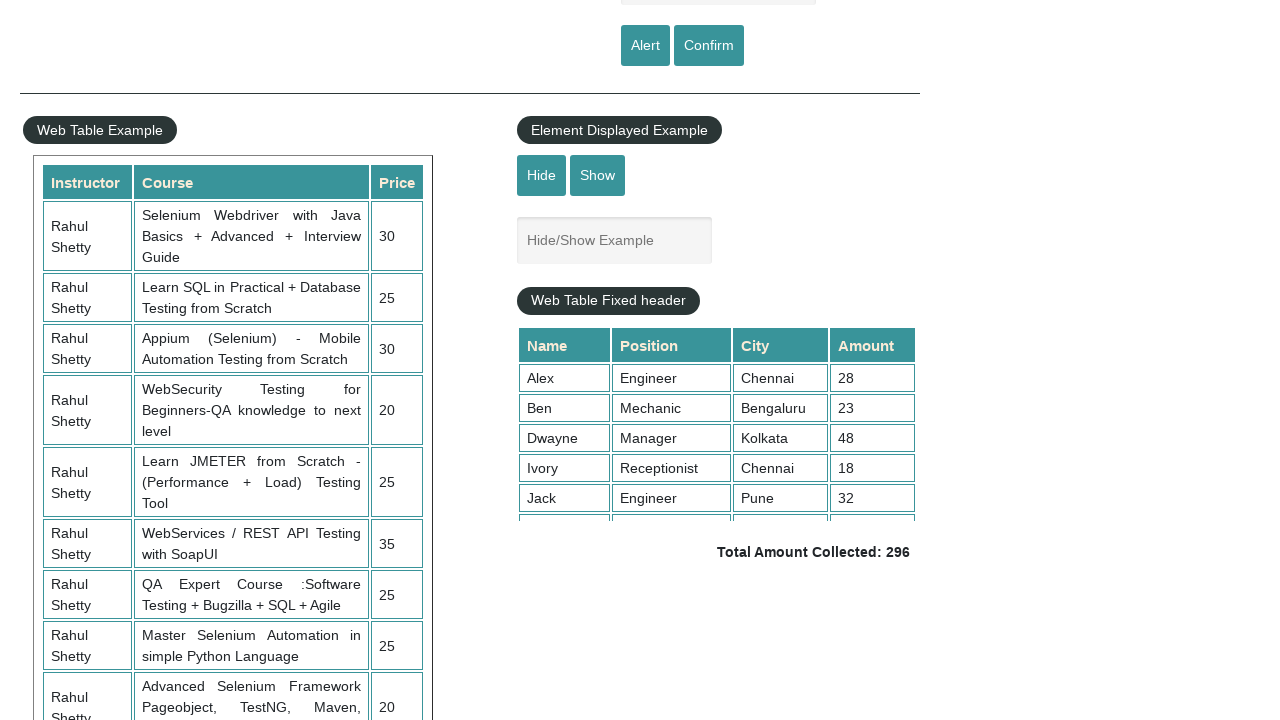

Verified table rows are present
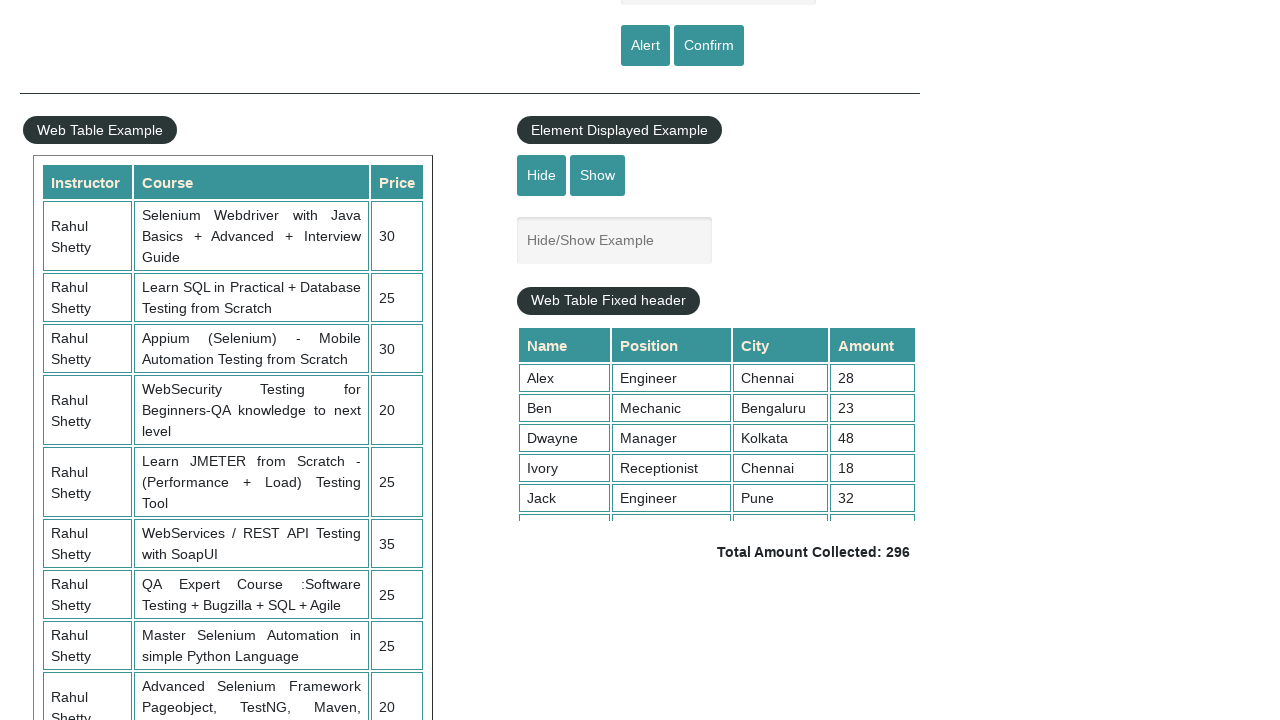

Verified table headers are present
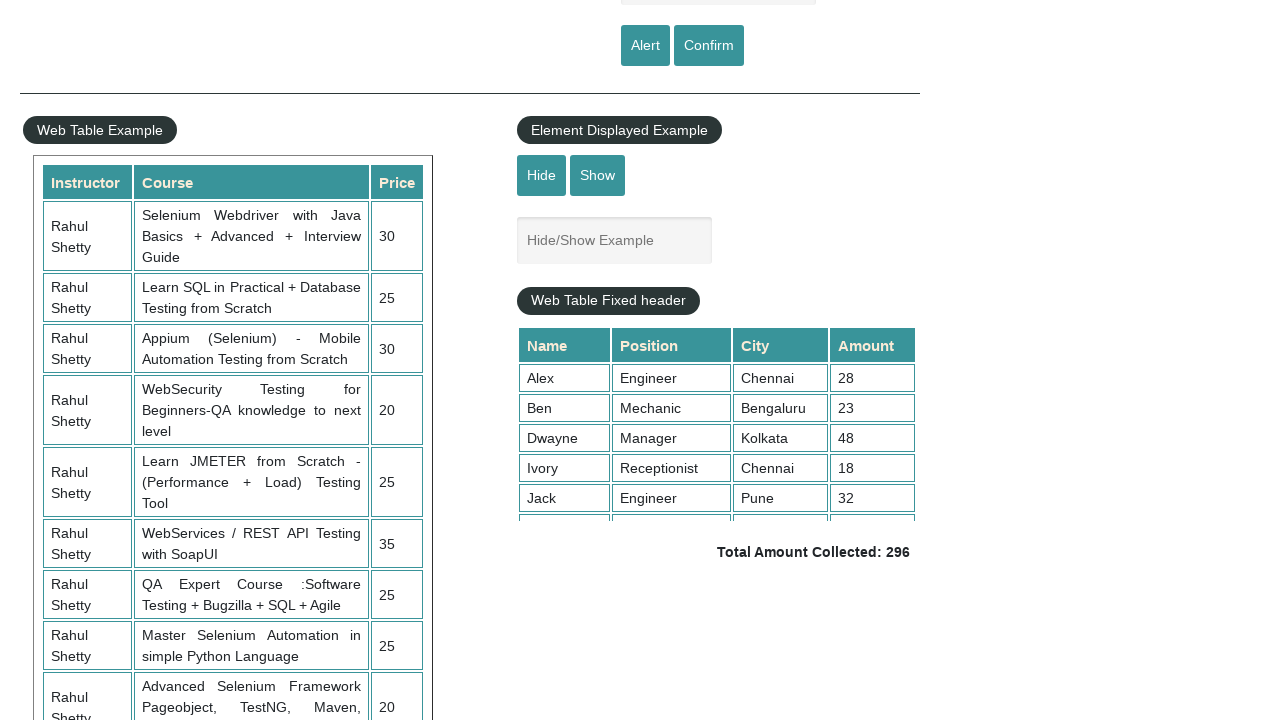

Filled autocomplete field with 'ind' on #autocomplete
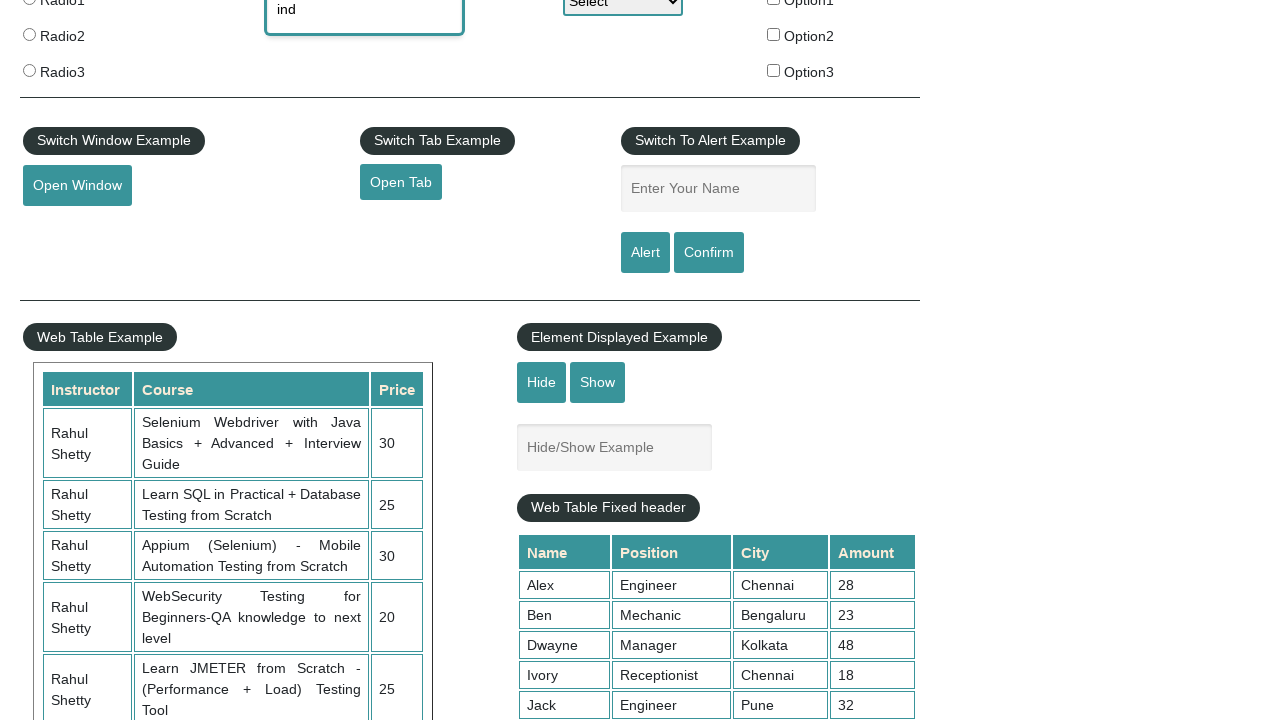

Waited 2 seconds for autocomplete suggestions to appear
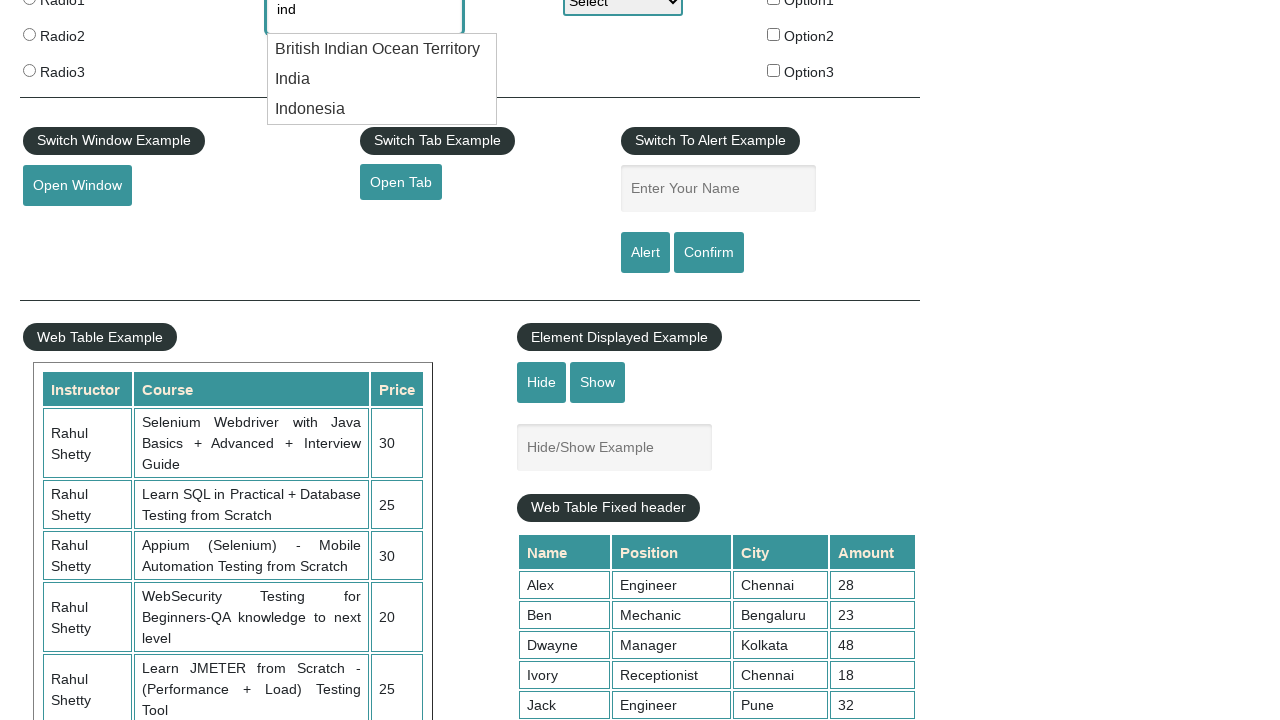

Pressed ArrowDown key once to navigate autocomplete suggestions on #autocomplete
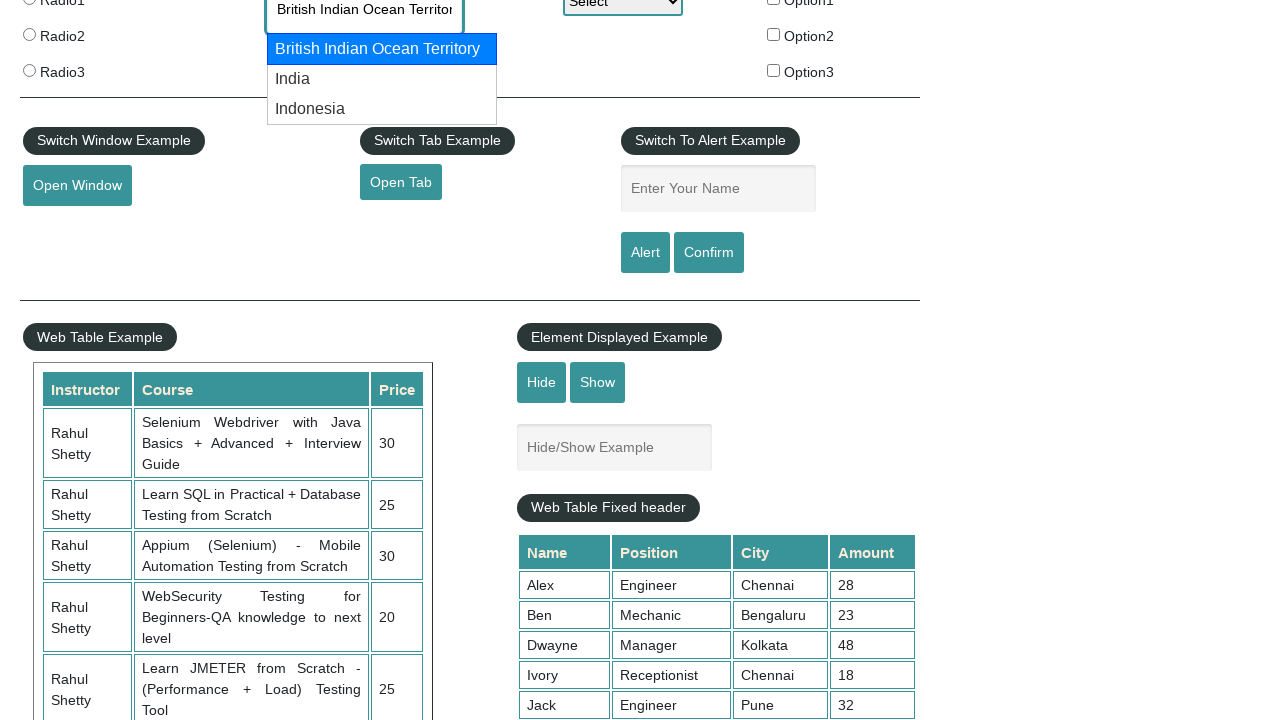

Pressed ArrowDown key a second time to navigate autocomplete suggestions on #autocomplete
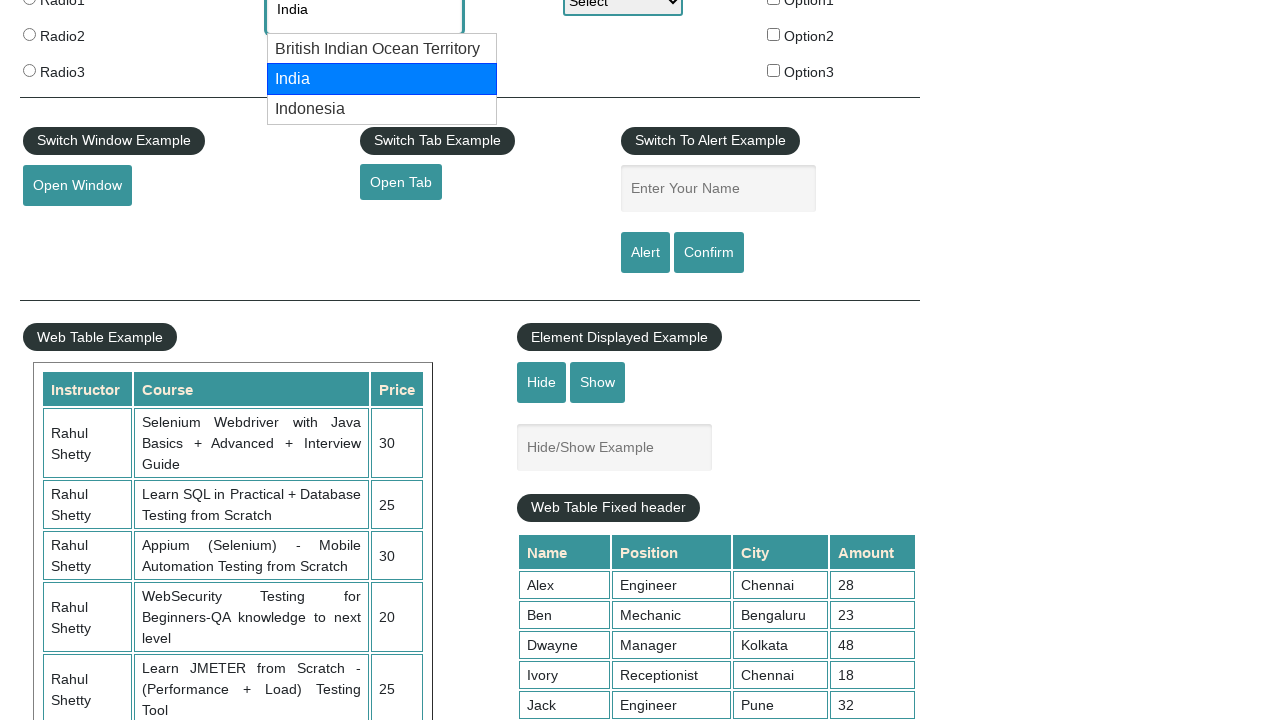

Verified autocomplete field is present with selected value
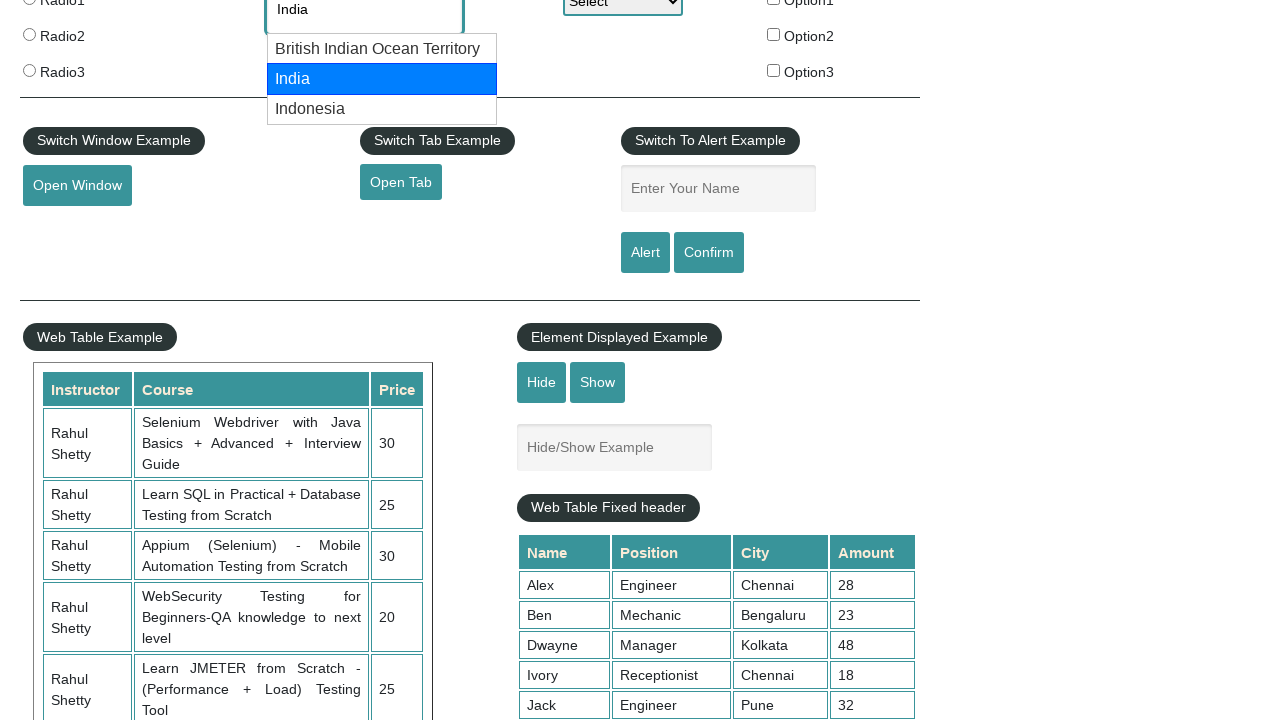

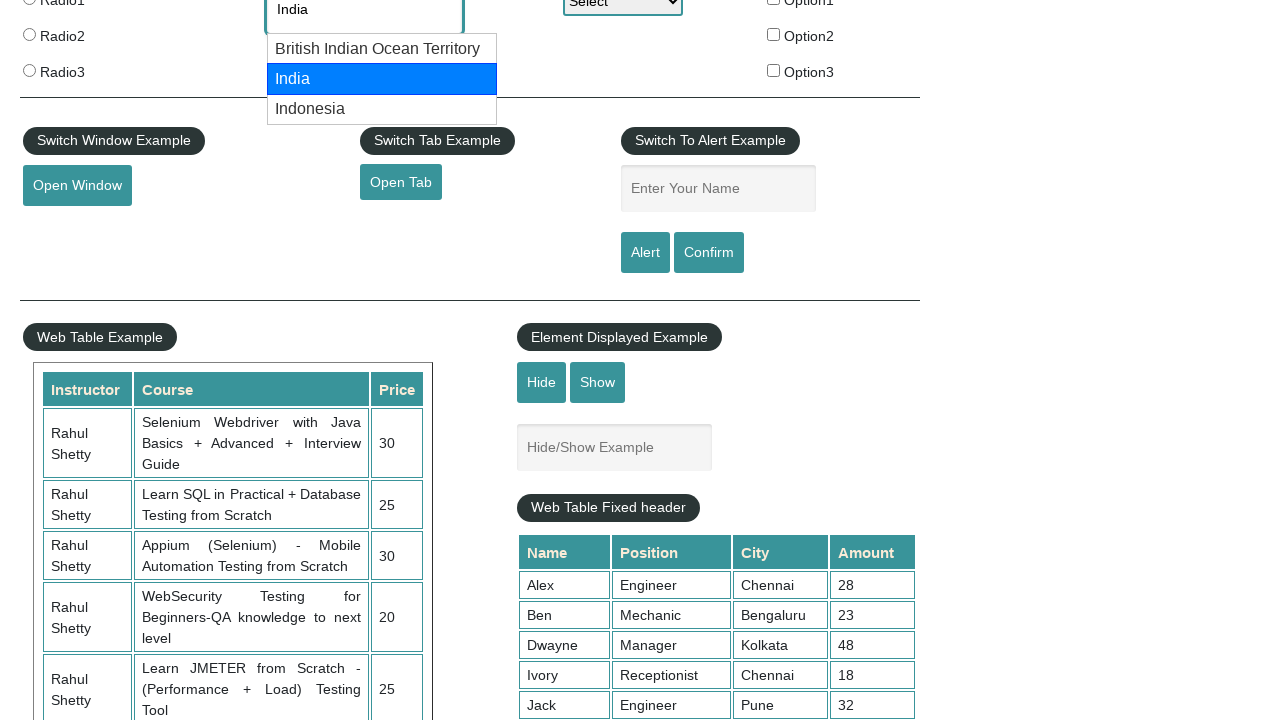